Tests registration form validation when password confirmation doesn't match the original password

Starting URL: https://alada.vn/tai-khoan/dang-ky.html

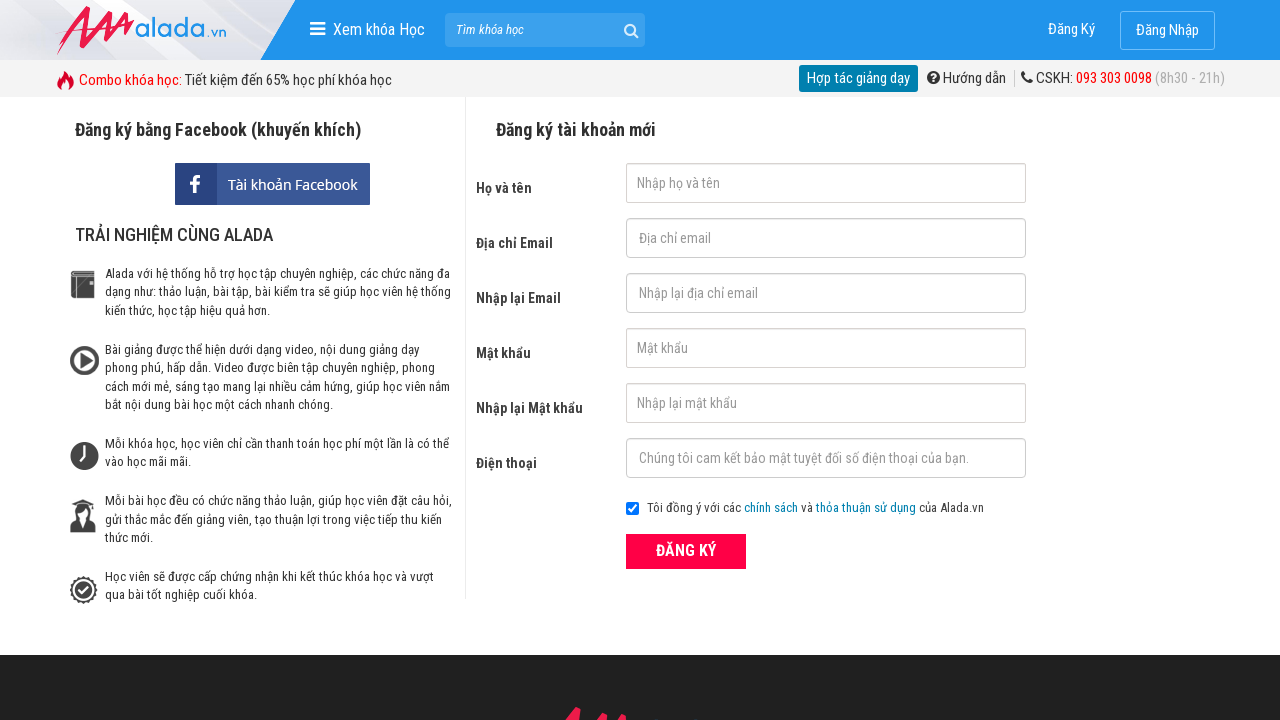

Filled first name field with 'HuyLeDang' on #txtFirstname
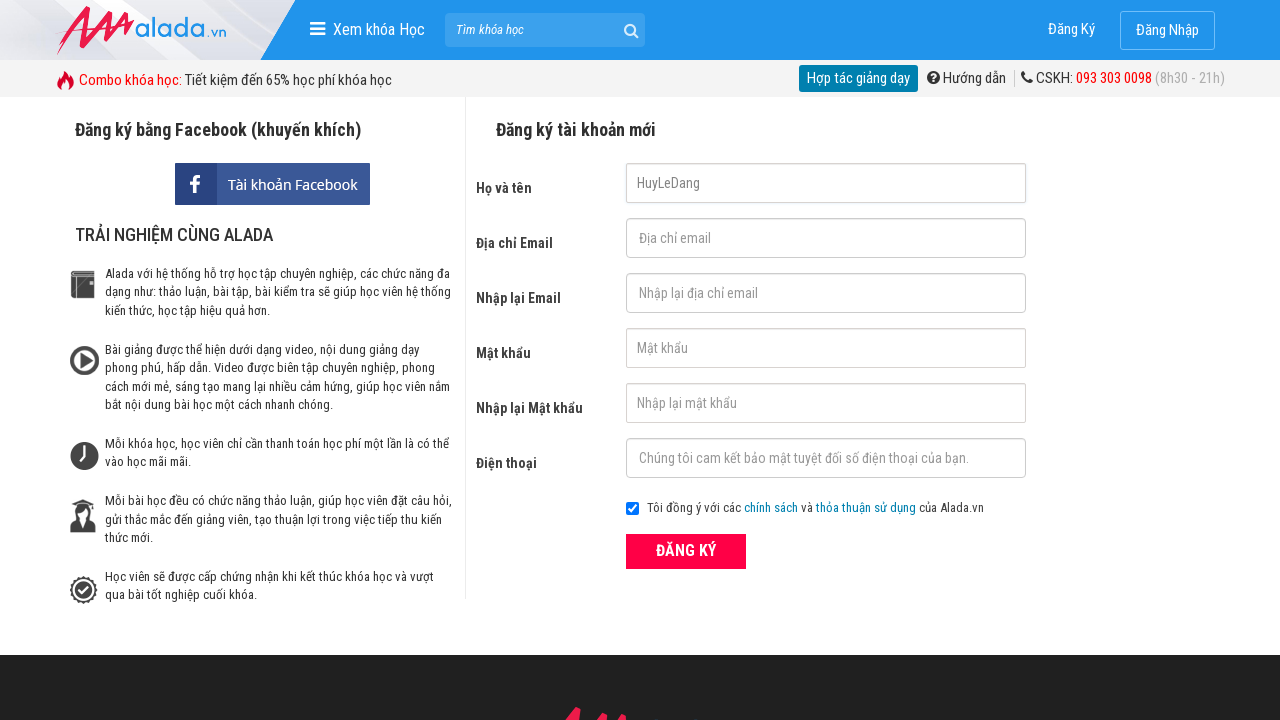

Filled email field with 'ledanghuy91@gmail.com' on #txtEmail
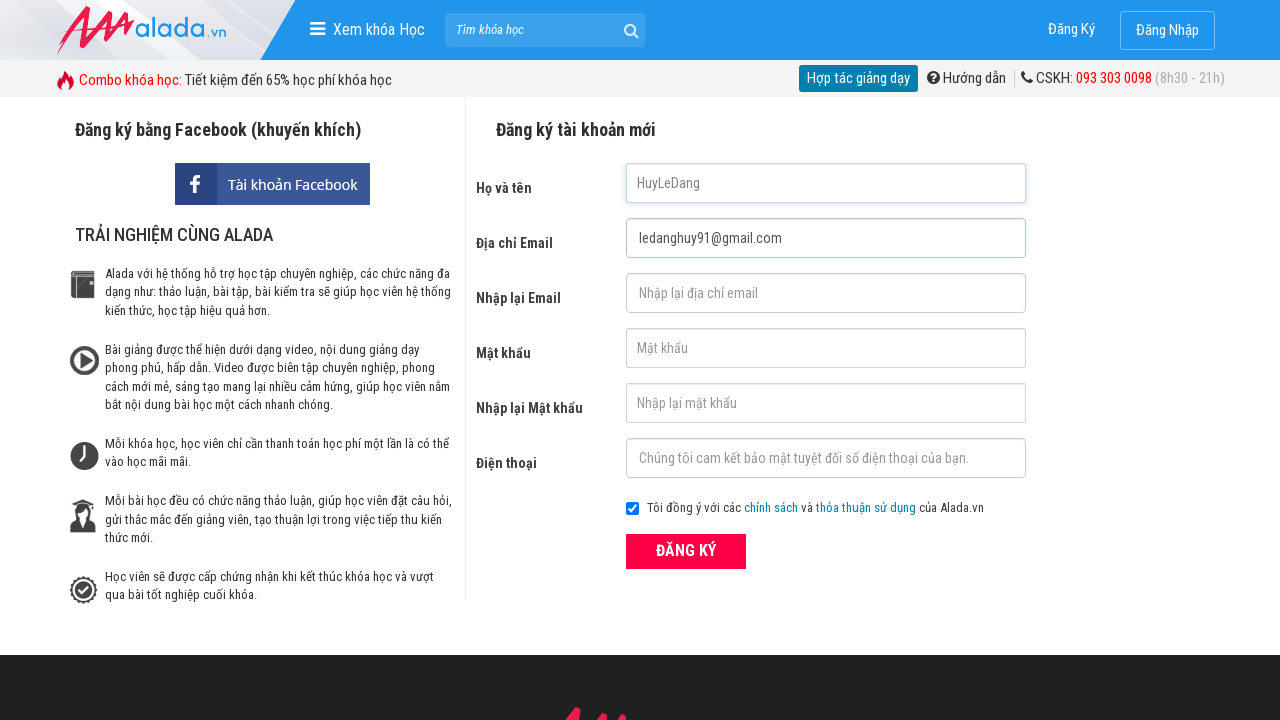

Filled email confirmation field with 'ledanghuy91@gmail.com' on #txtCEmail
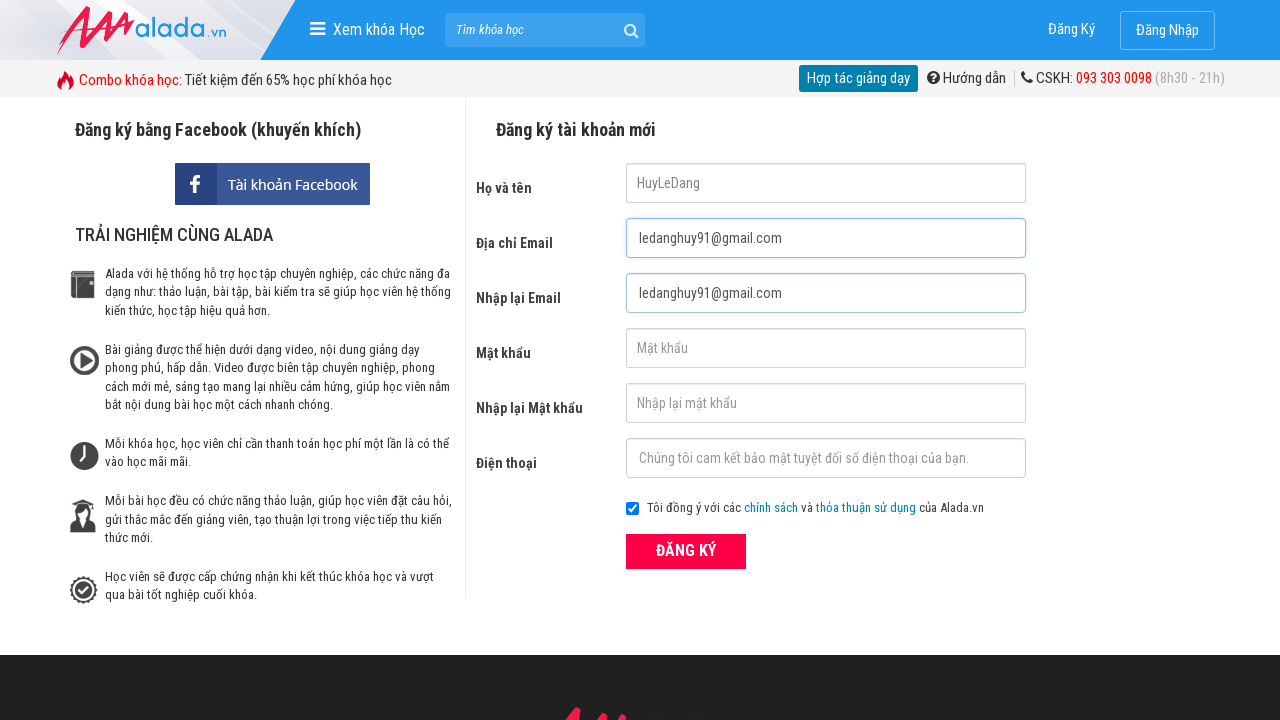

Filled password field with '123455' on #txtPassword
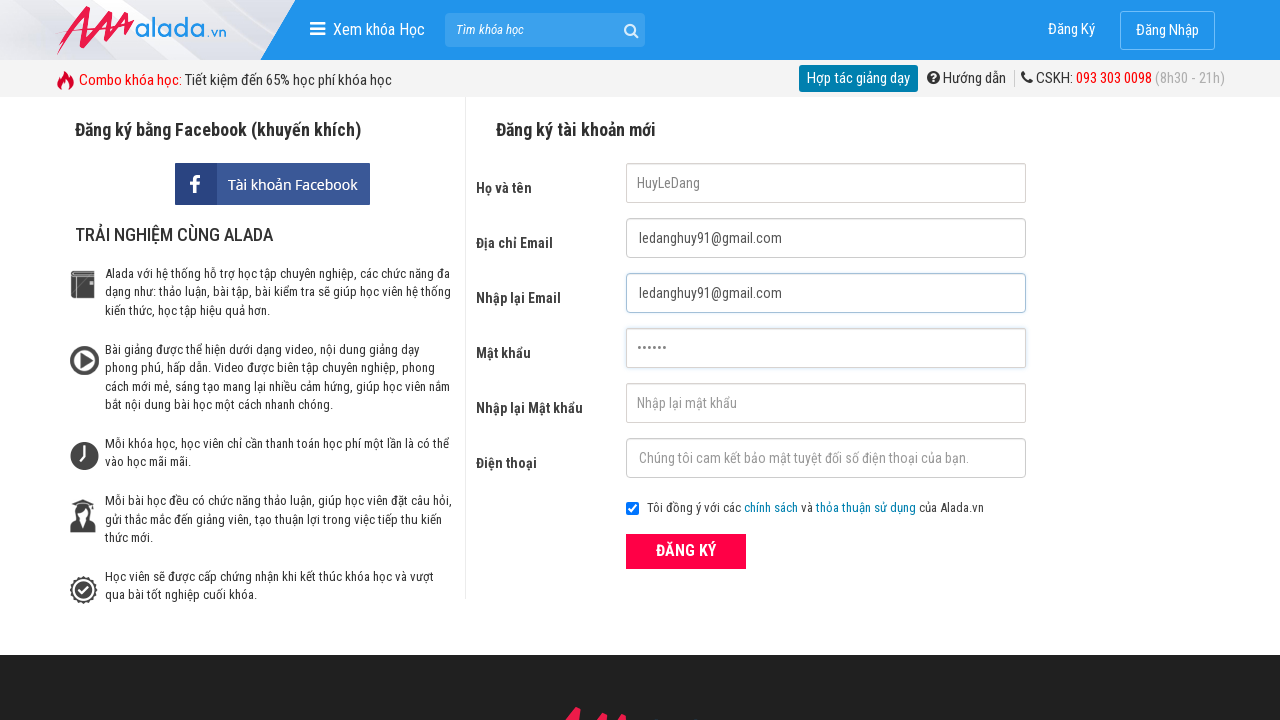

Filled password confirmation field with '123456789' (mismatched password) on #txtCPassword
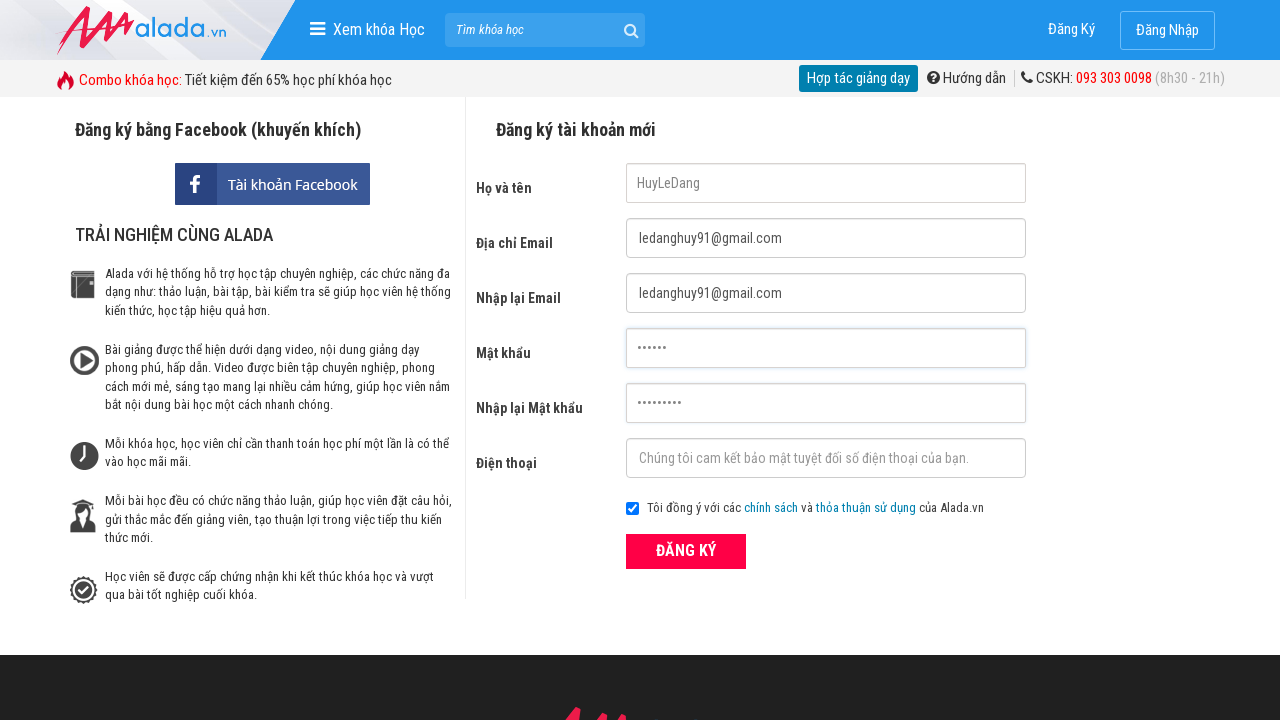

Filled phone field with '0936300491' on #txtPhone
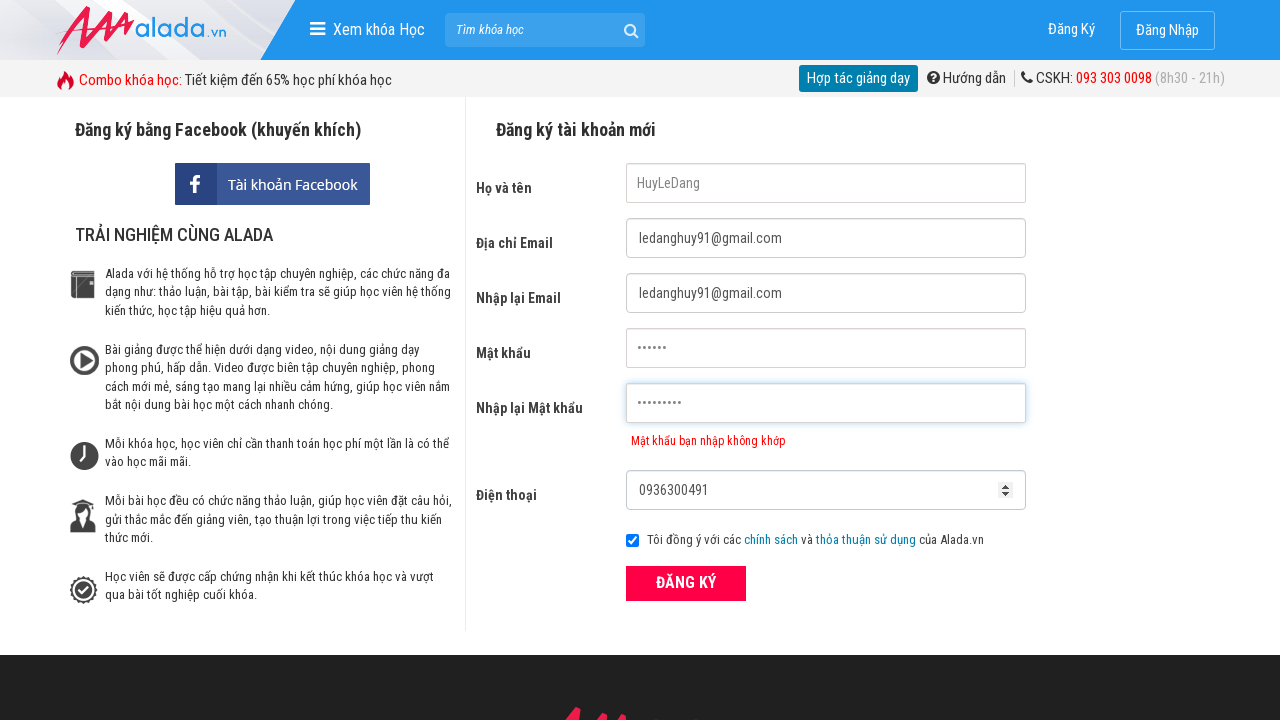

Clicked the register button at (686, 583) on xpath=//form[@id='frmLogin']//button[text()='ĐĂNG KÝ']
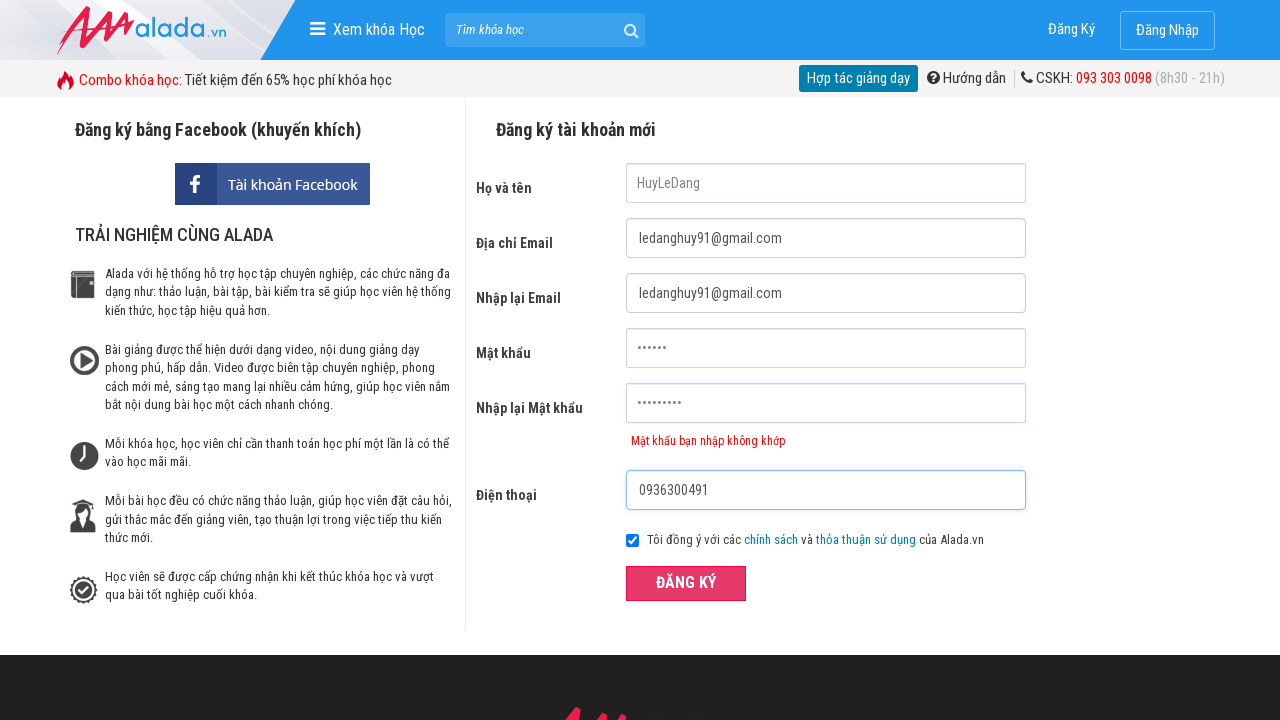

Password mismatch error message appeared
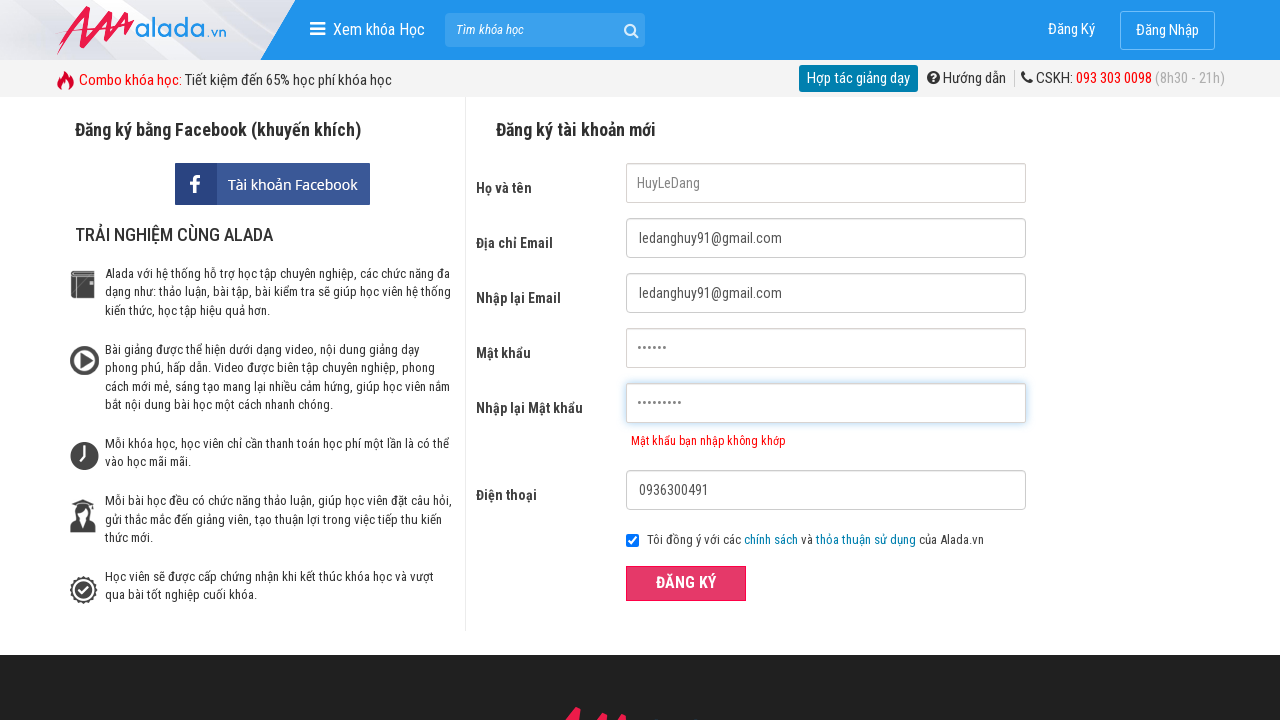

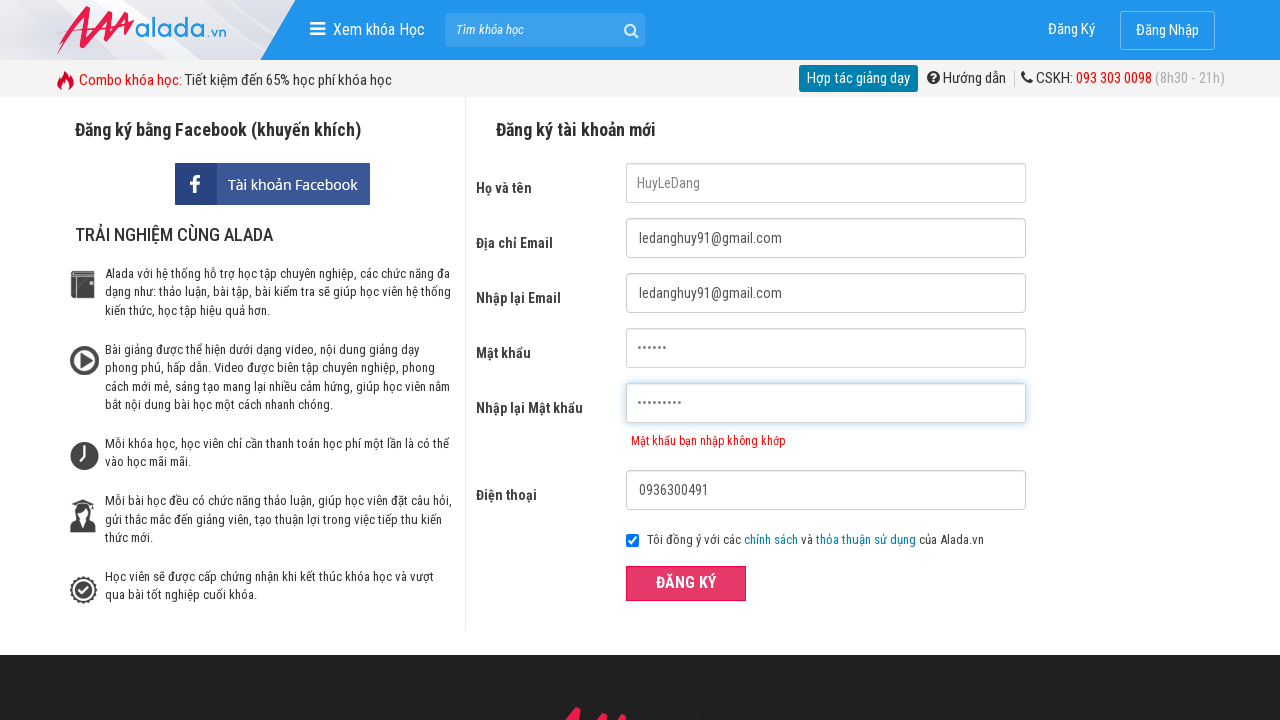